Navigates to ICICI Direct sector overview page, searches for a specific bank in a table, and clicks on its link

Starting URL: https://www.icicidirect.com/equity/sector-overview

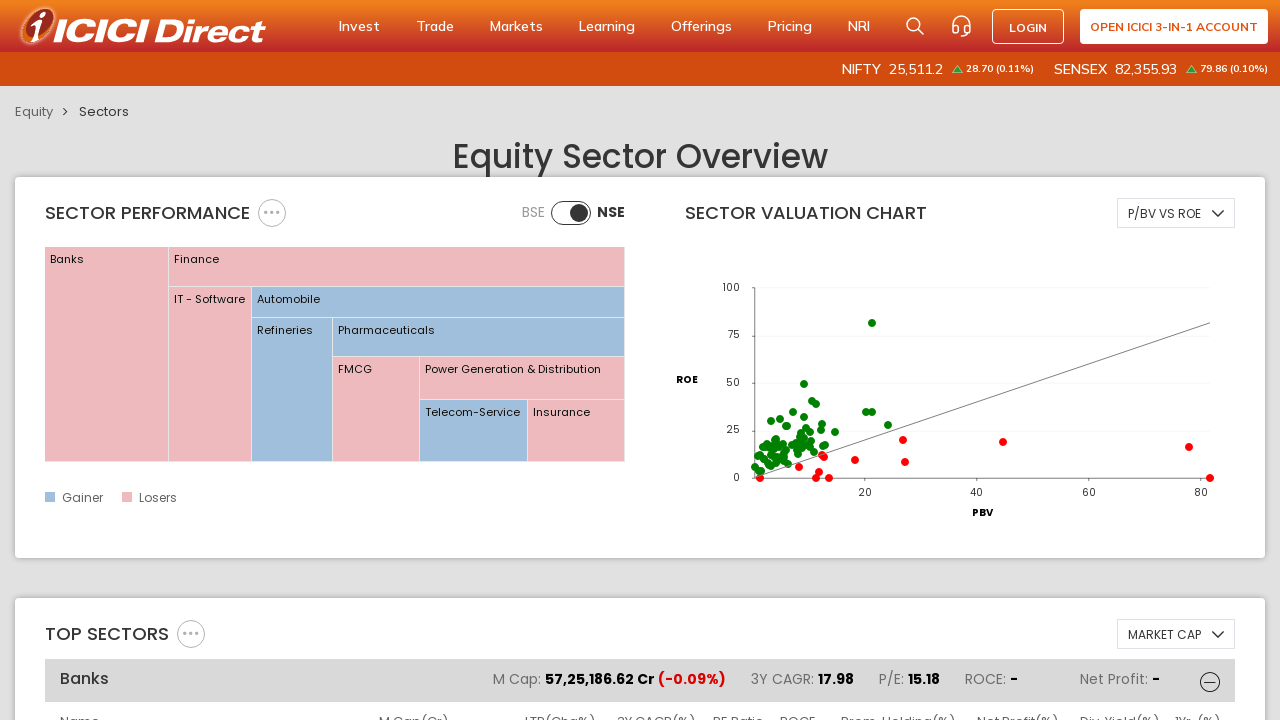

Waited for sector overview table to load
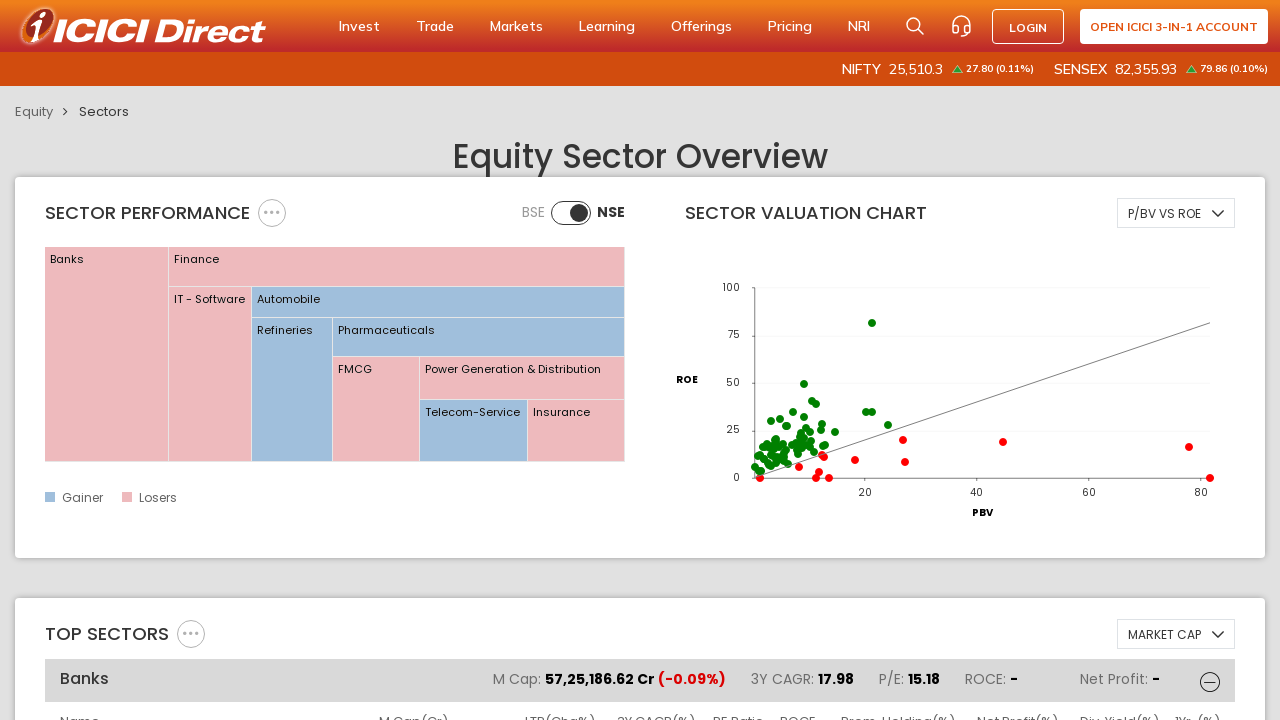

Located table body element
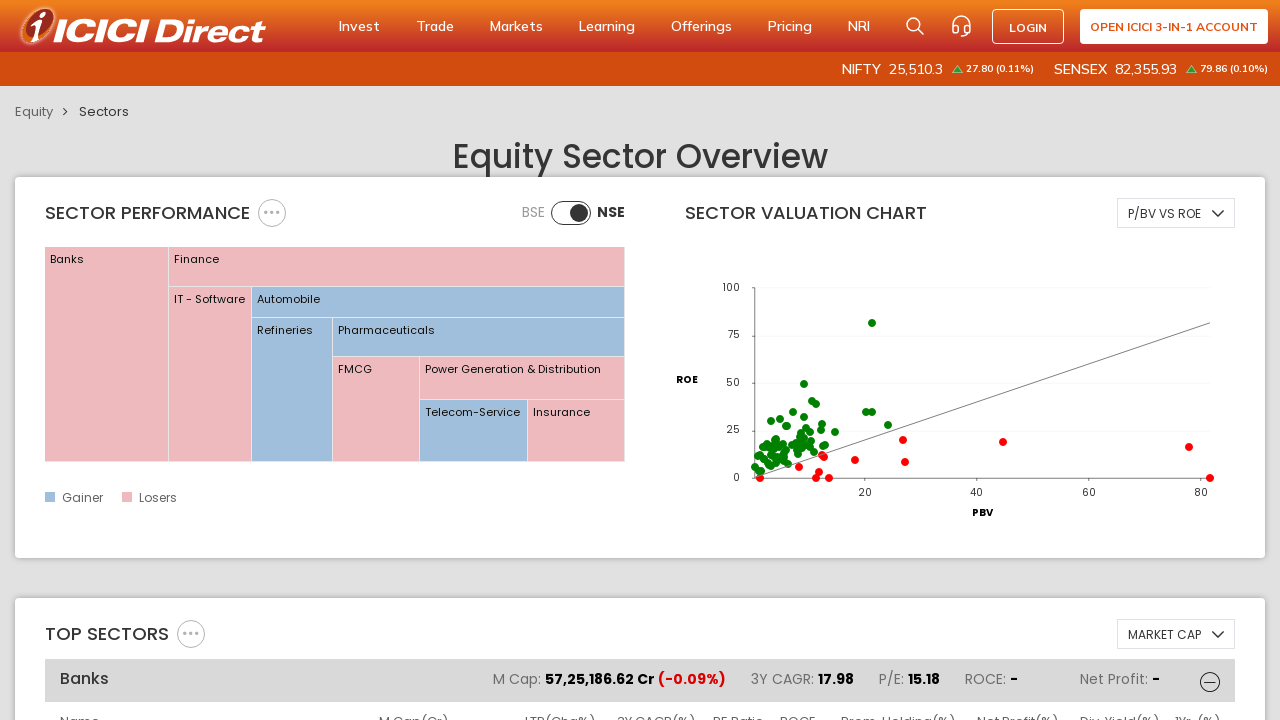

Retrieved all 5 rows from table
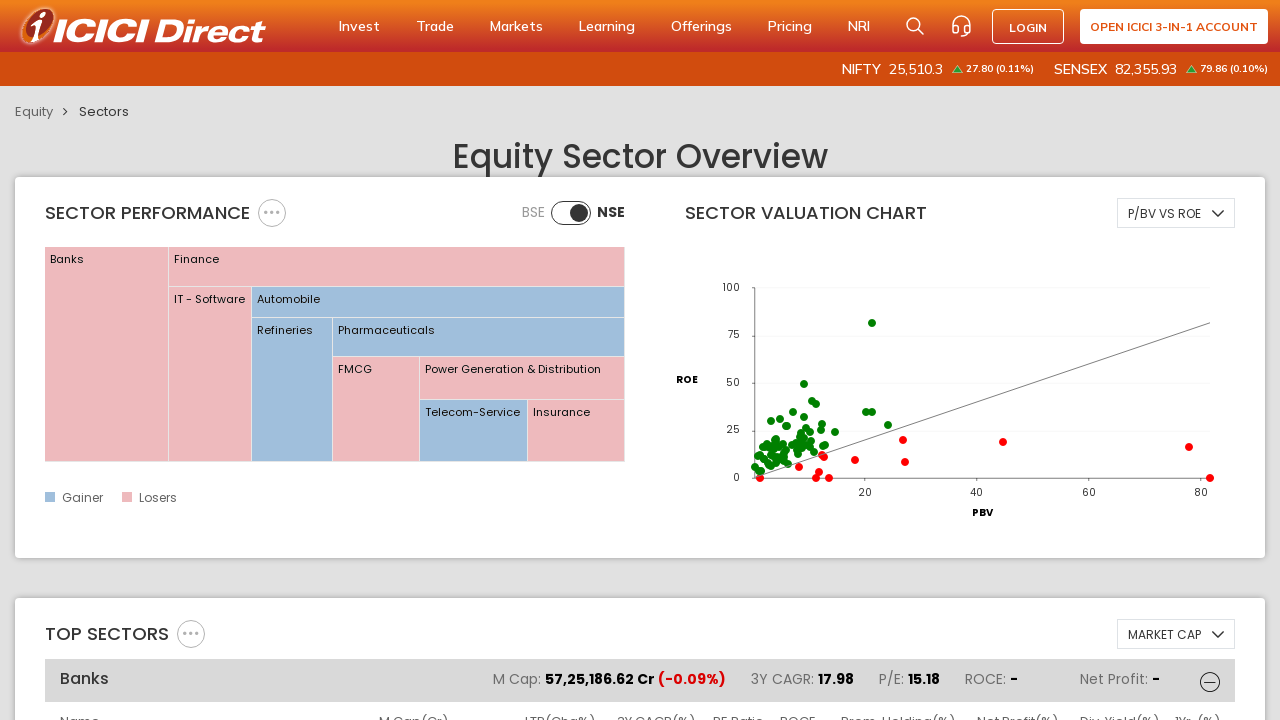

Examining row 1 content: HDFC Bank Ltd13,96,976.9900.25 (-0.81%)25.3618.04-...
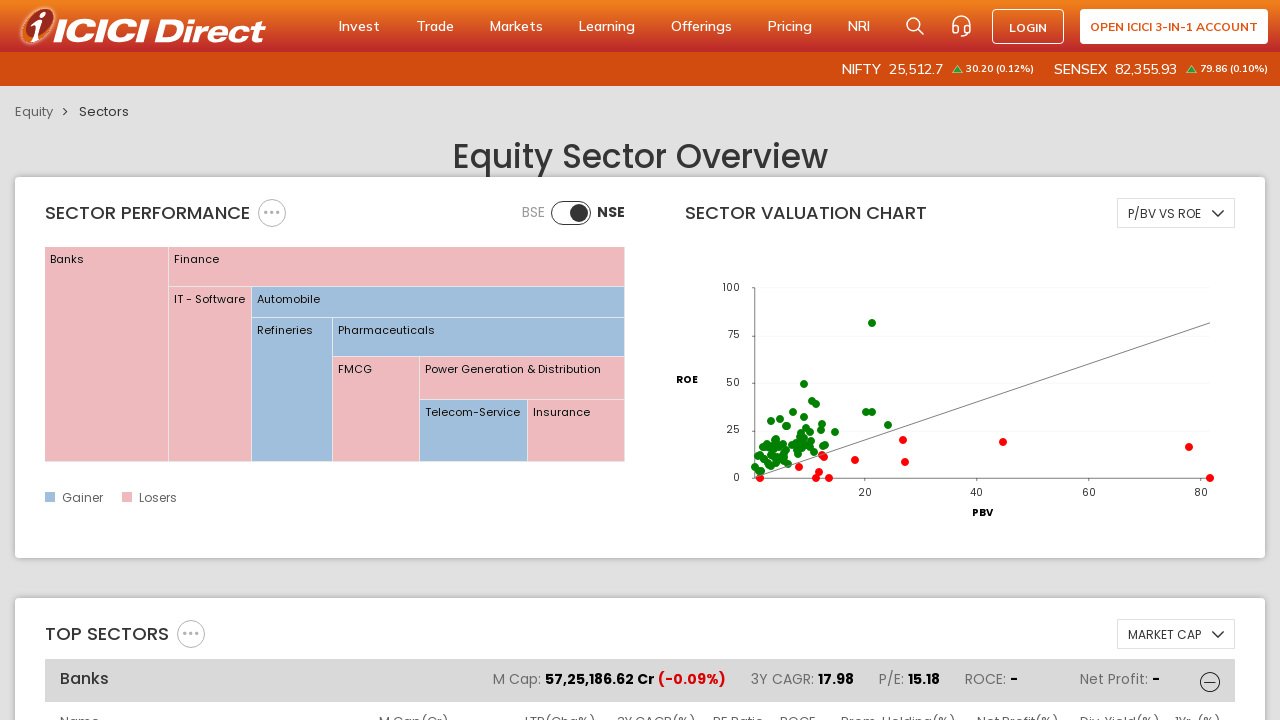

Examining row 2 content: State Bank of India11,07,858.721,211.20 (0.92%)11....
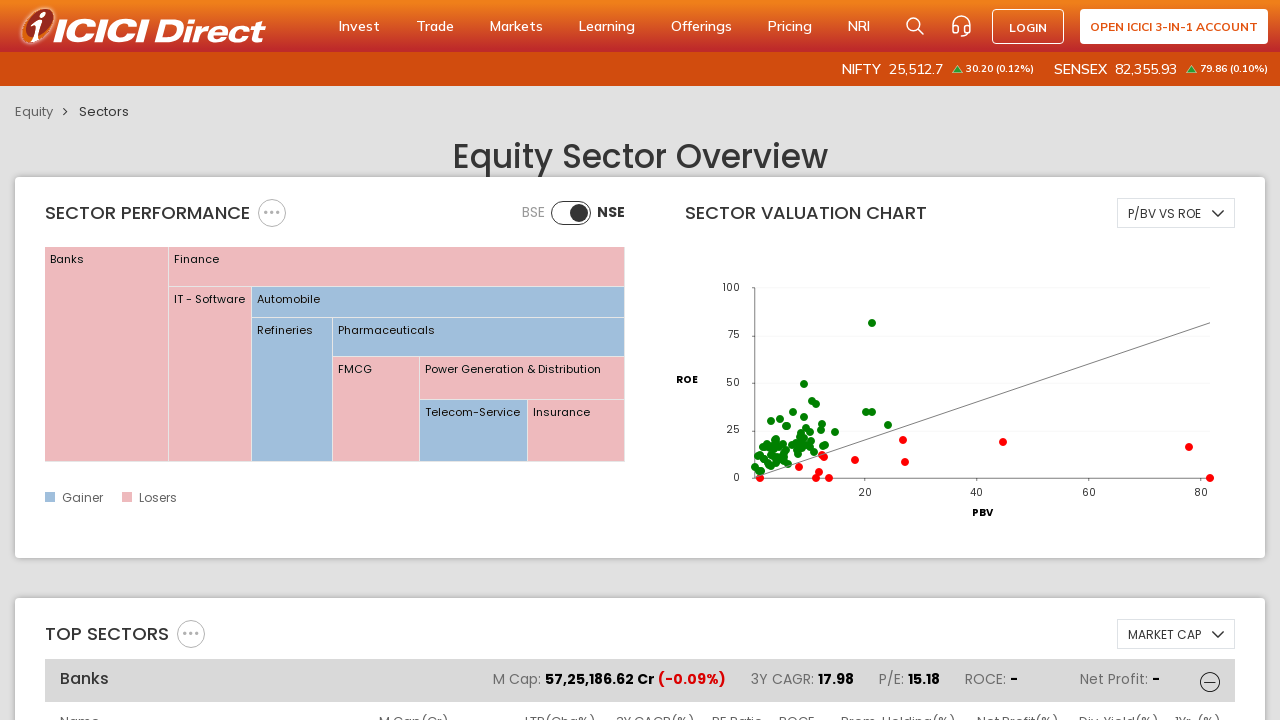

Examining row 3 content: ICICI Bank Ltd10,02,016.891,406.50 (0.43%)15.4617....
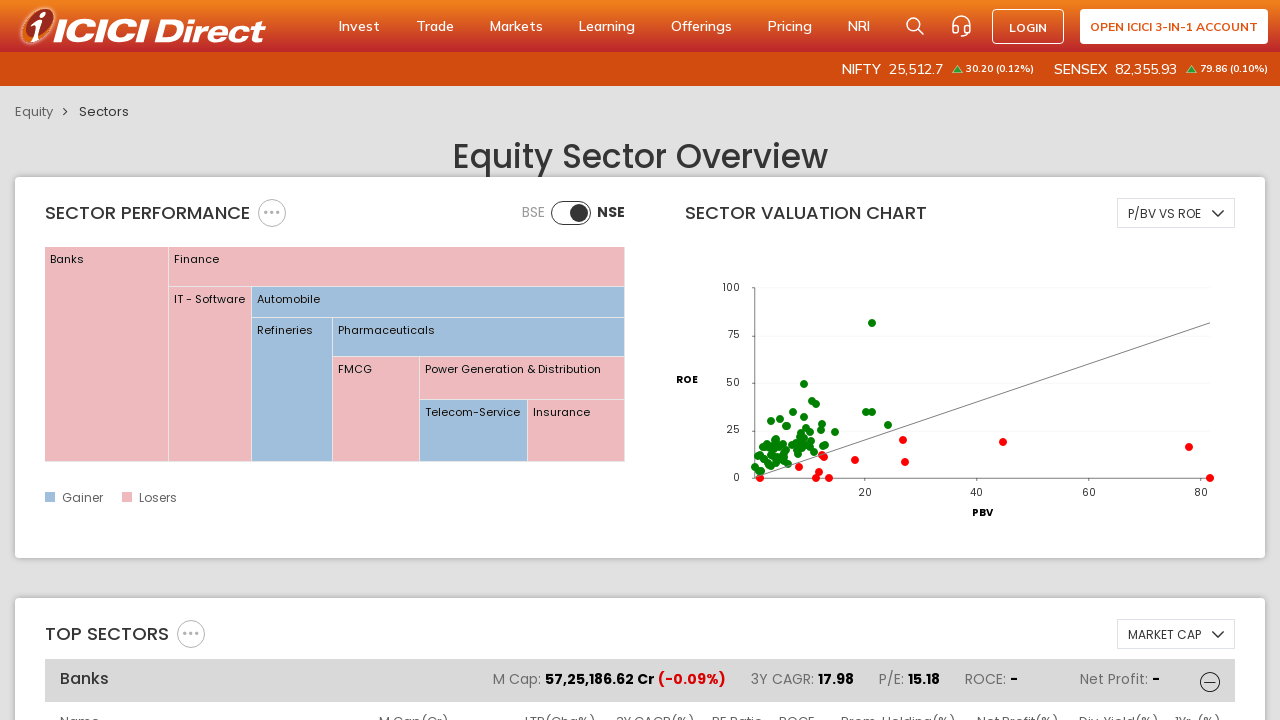

Examining row 4 content: Axis Bank Ltd4,35,748.611,397.90 (-0.36%)13.3616.5...
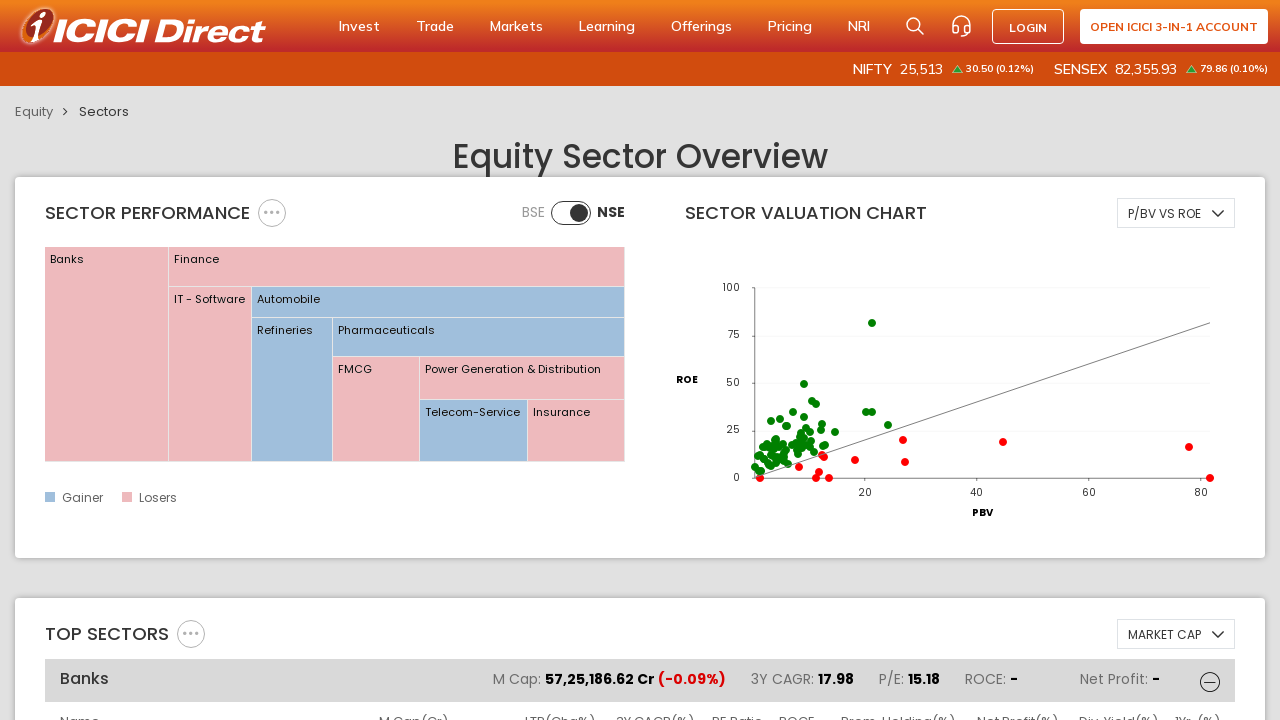

Examining row 5 content: Kotak Mahindra Bank Ltd4,22,768.49423.55 (-0.33%)1...
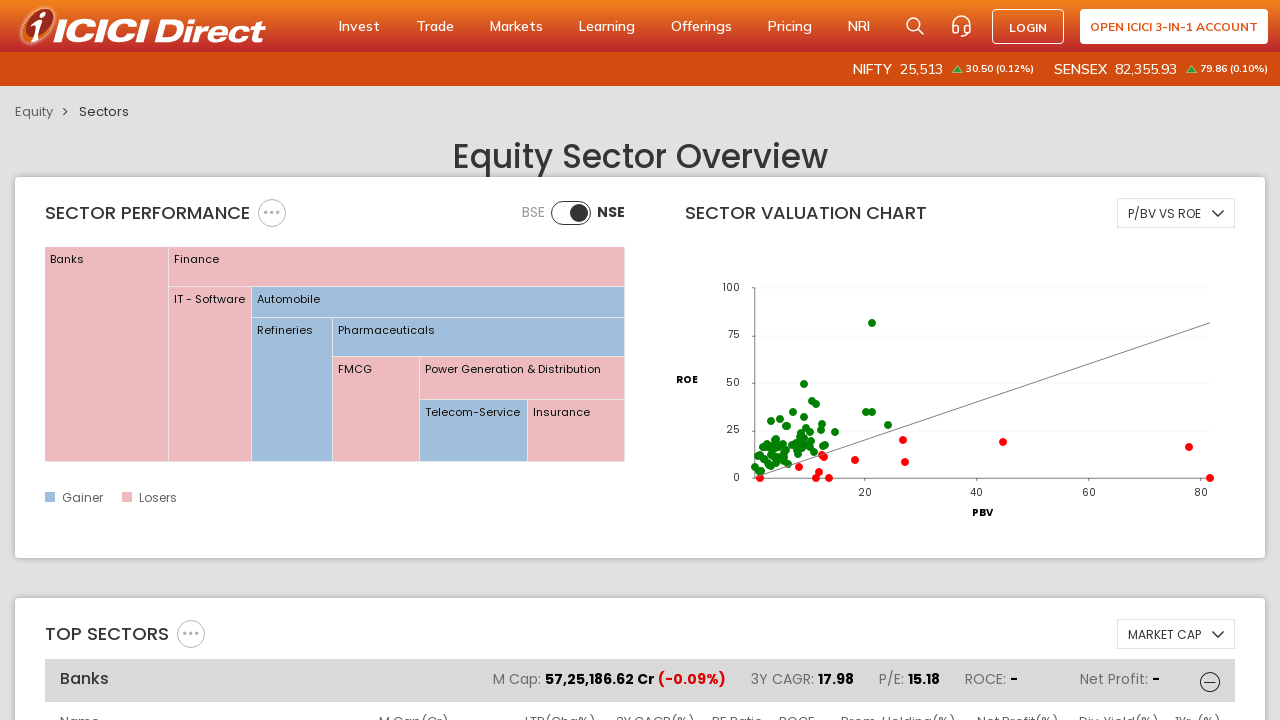

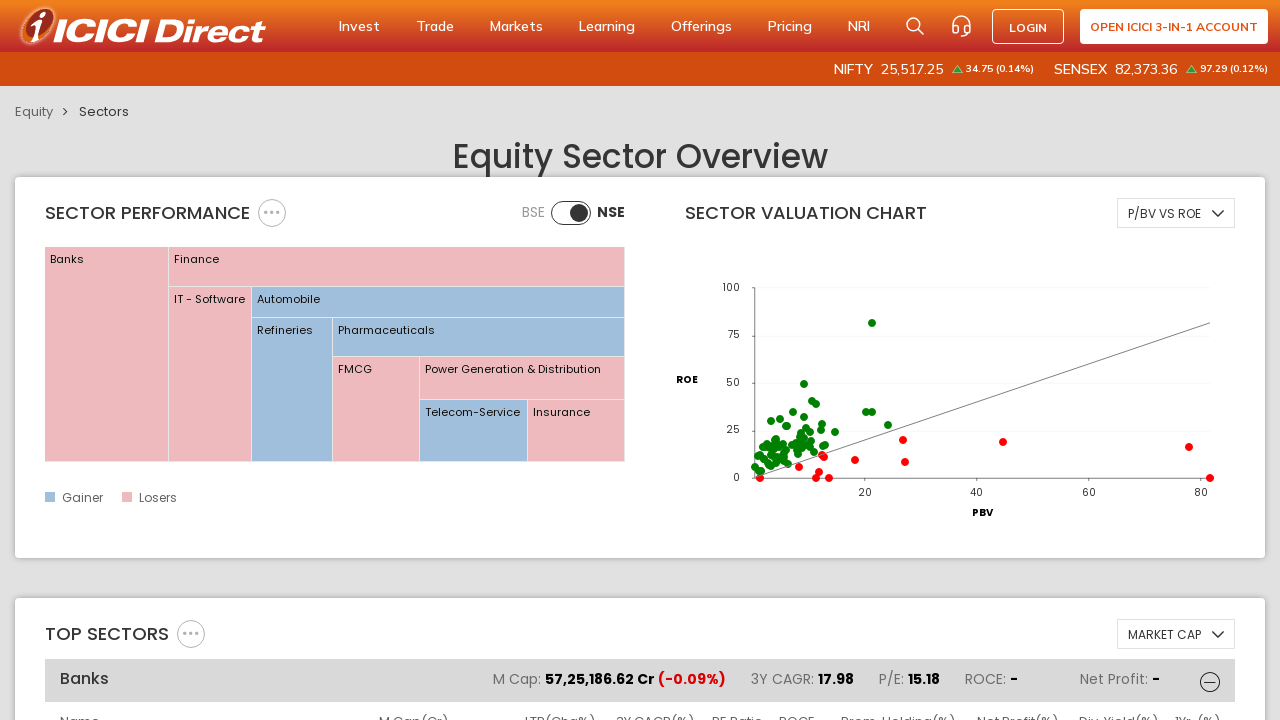